Tests flight booking form by selecting origin and destination stations, enabling round trip option, and validating that the return date calendar becomes enabled

Starting URL: https://rahulshettyacademy.com/dropdownsPractise/

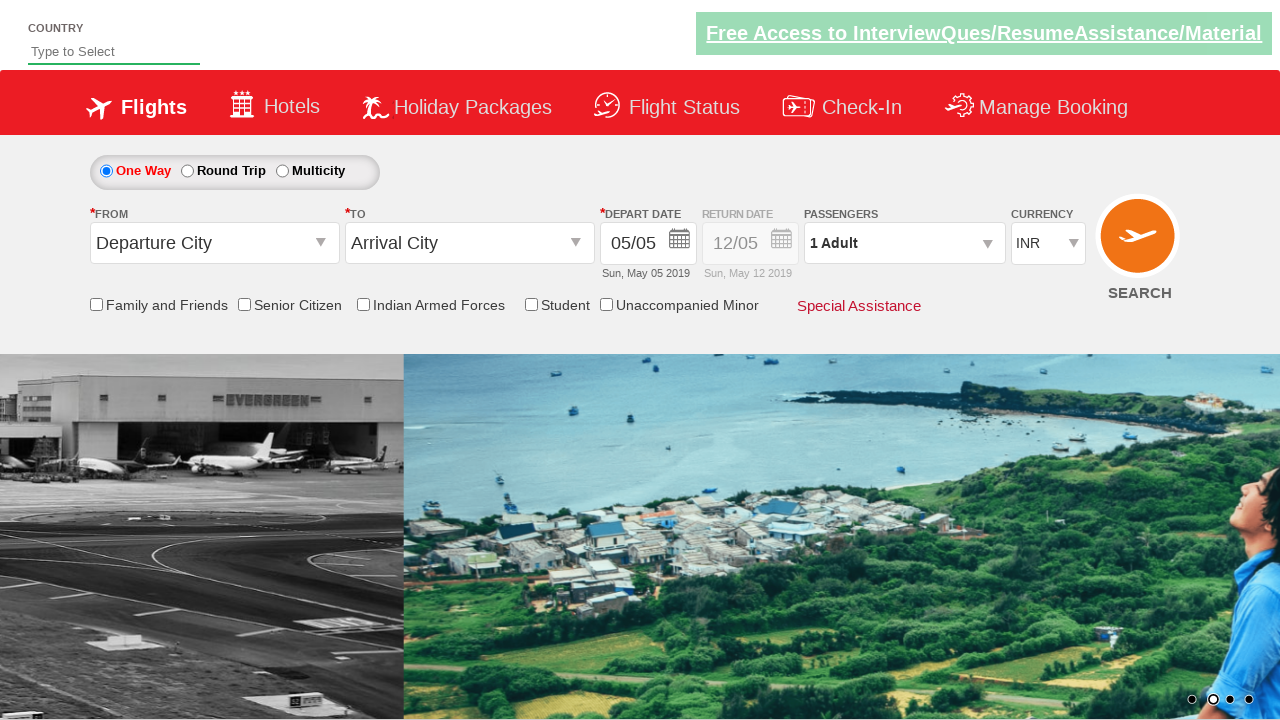

Clicked on origin station dropdown at (214, 243) on #ctl00_mainContent_ddl_originStation1_CTXT
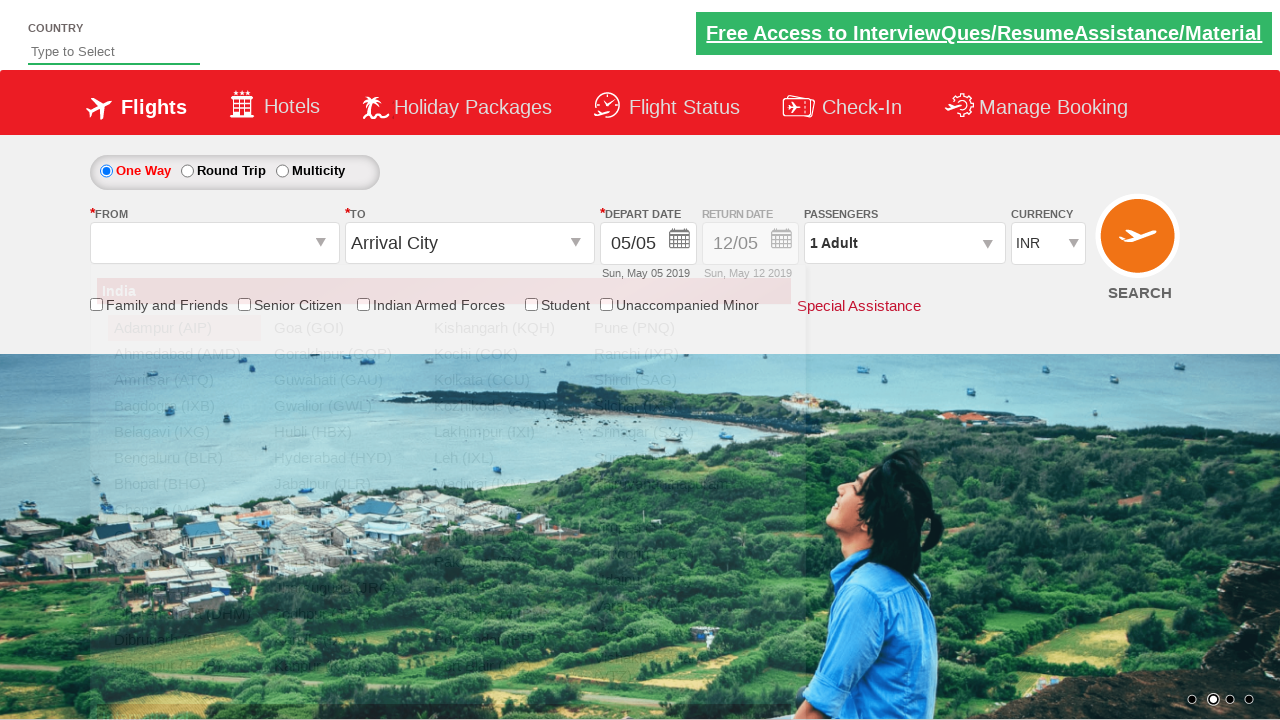

Selected Bangalore (BLR) as origin station at (184, 458) on a[value='BLR']
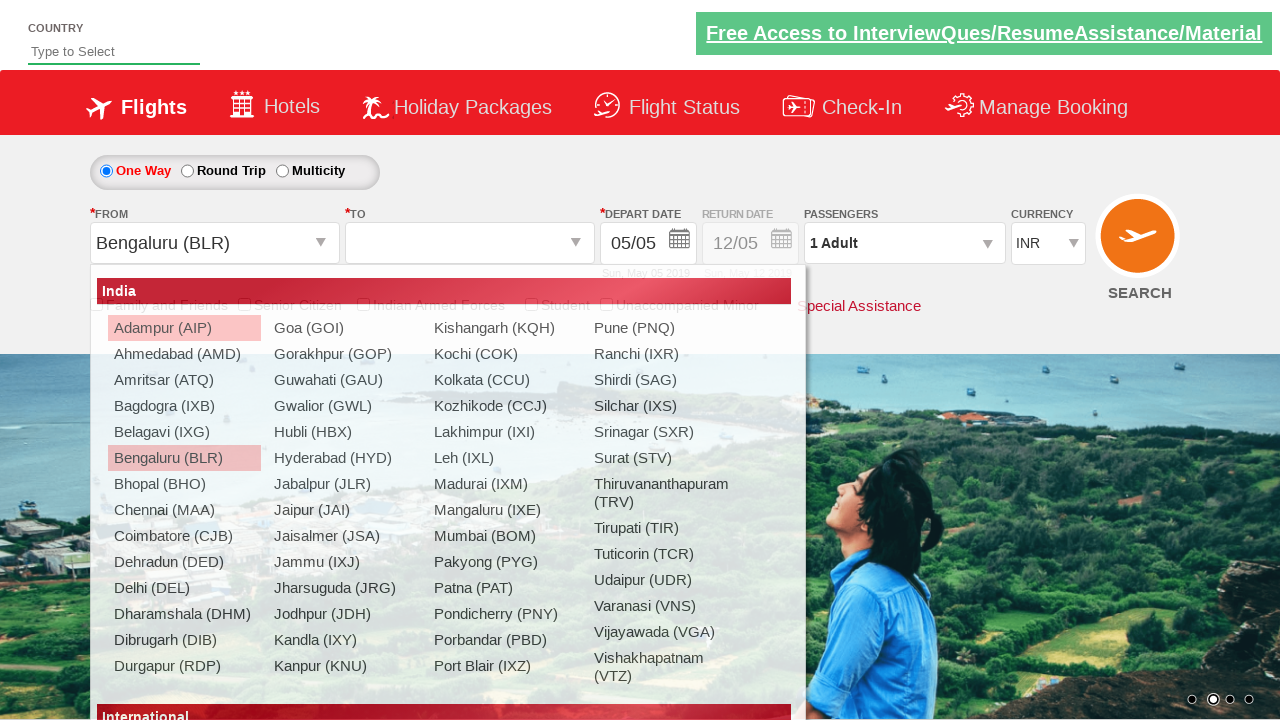

Selected Chennai (MAA) as destination station at (439, 484) on div#glsctl00_mainContent_ddl_destinationStation1_CTNR a[value='MAA']
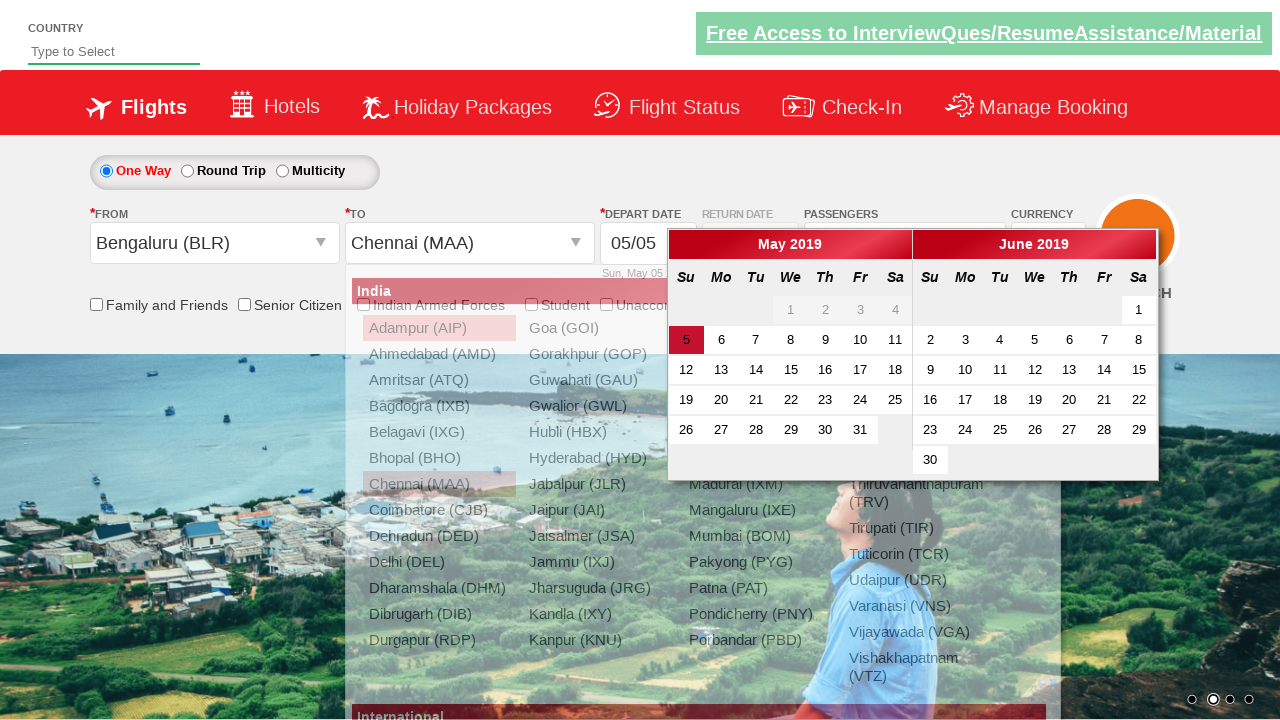

Enabled round trip option at (187, 171) on #ctl00_mainContent_rbtnl_Trip_1
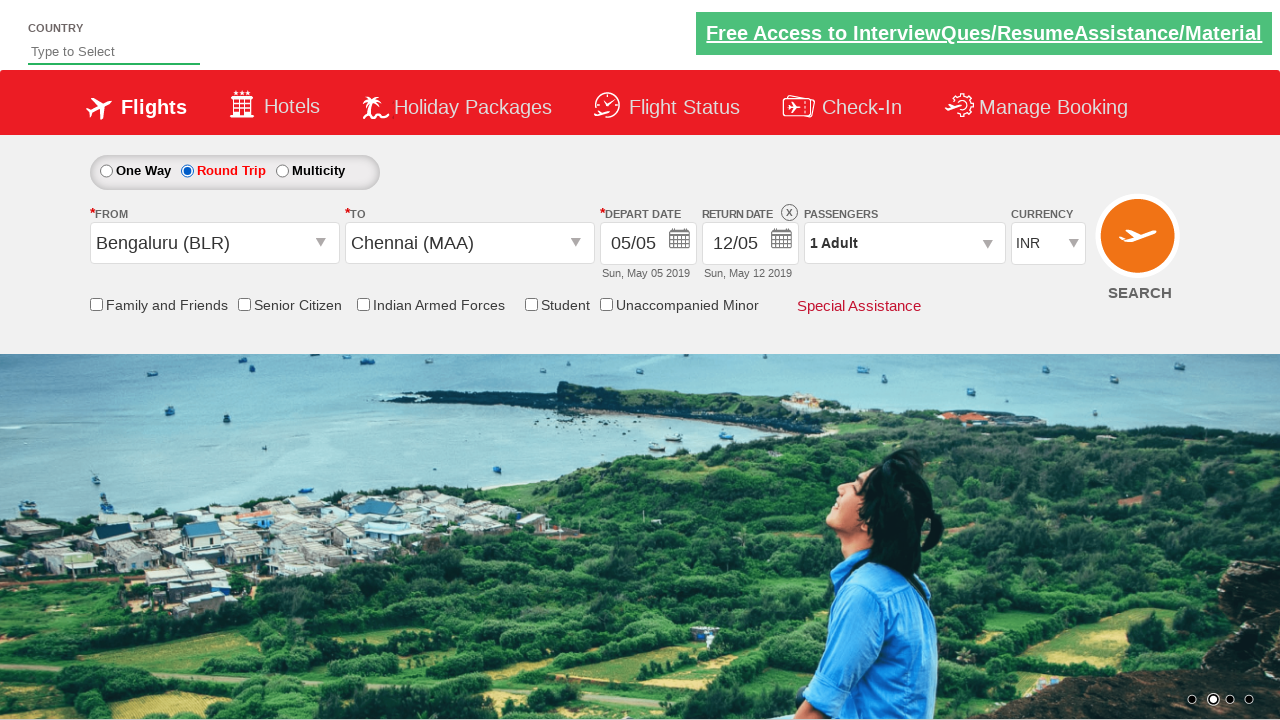

Clicked on return date calendar at (750, 244) on #ctl00_mainContent_view_date2
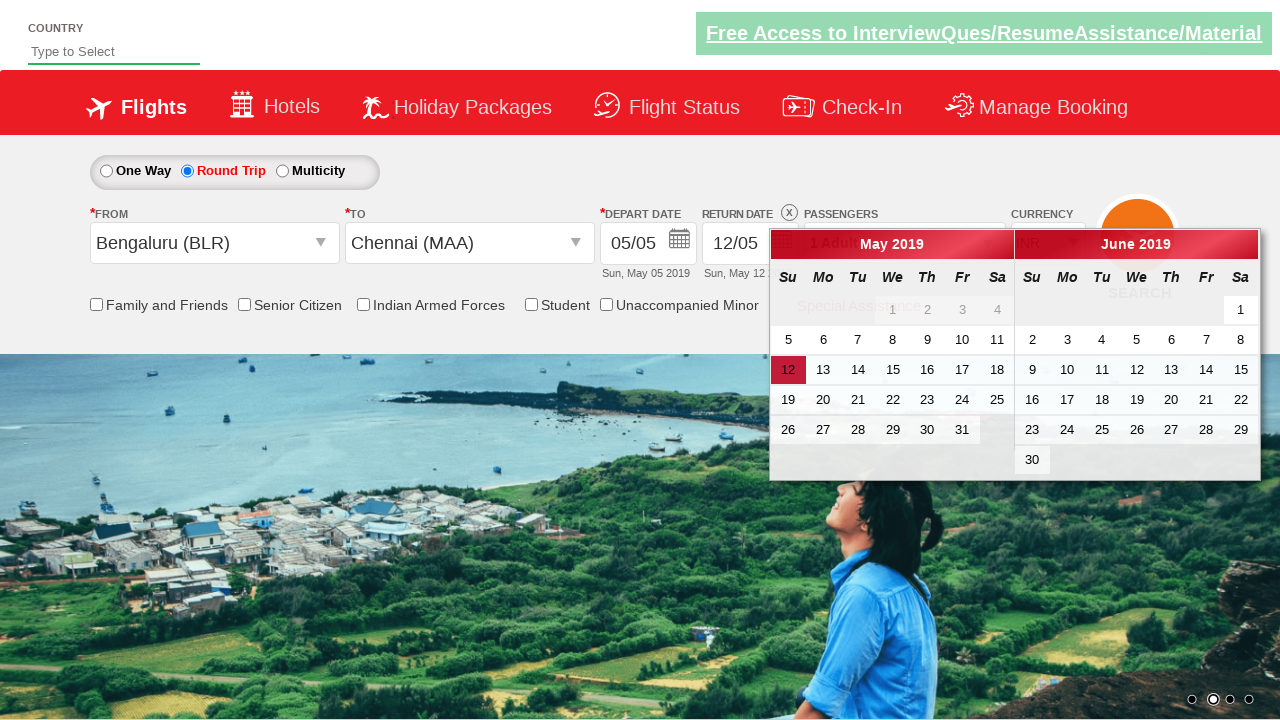

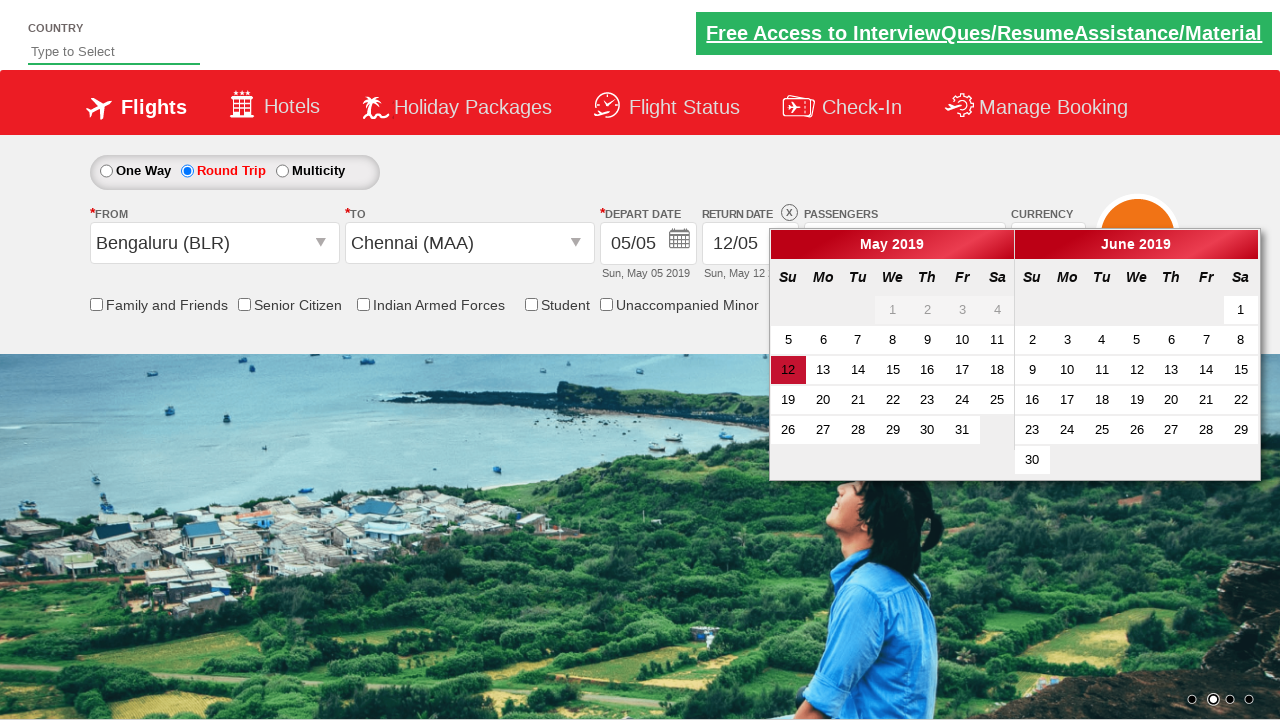